Navigates to the School ERP page on Edunext Technologies website and verifies it loads successfully (parallel test variant).

Starting URL: https://edunexttechnologies.com/school-erp.php

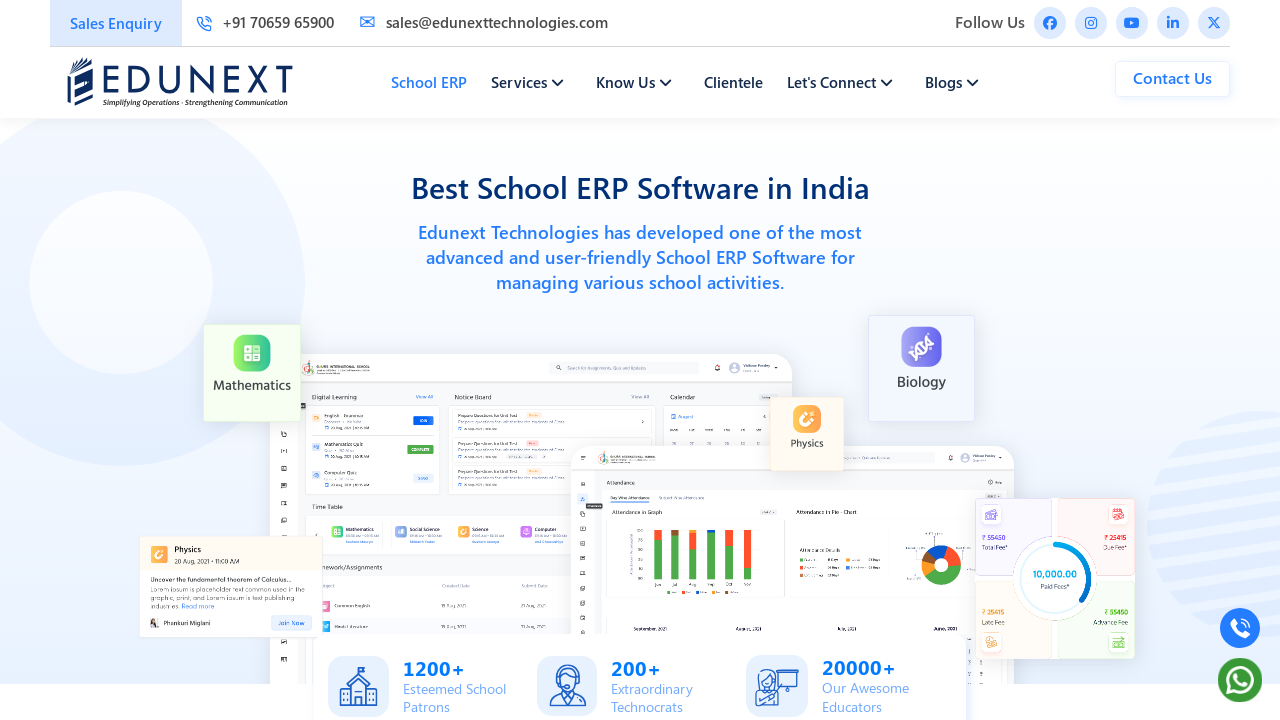

Page loaded to domcontentloaded state
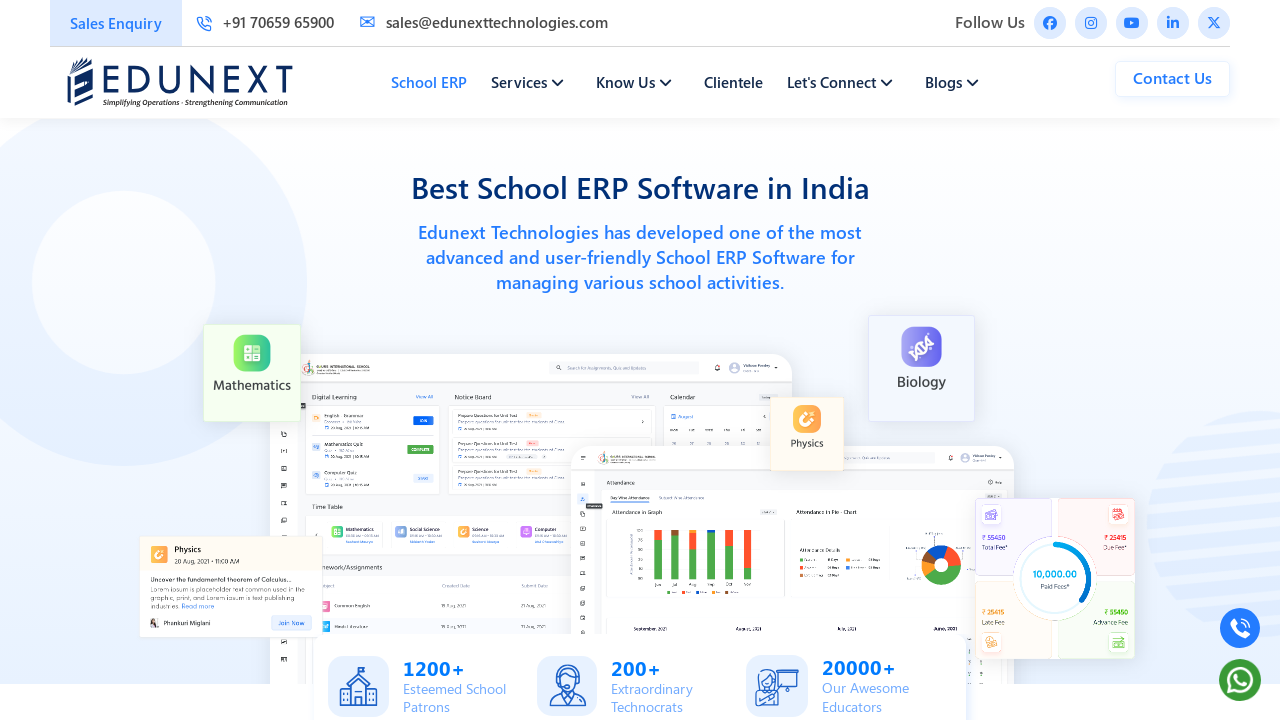

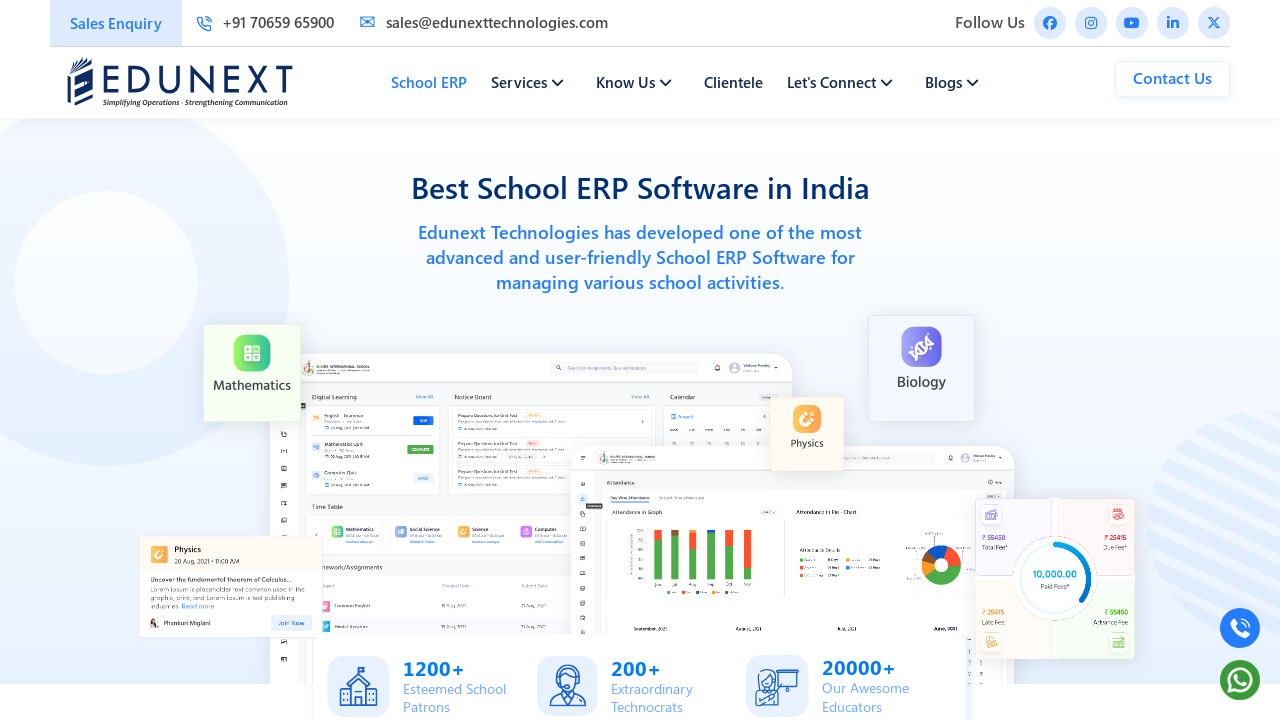